Tests registration form by filling required and optional fields, then verifies successful registration message

Starting URL: https://suninjuly.github.io/registration1.html

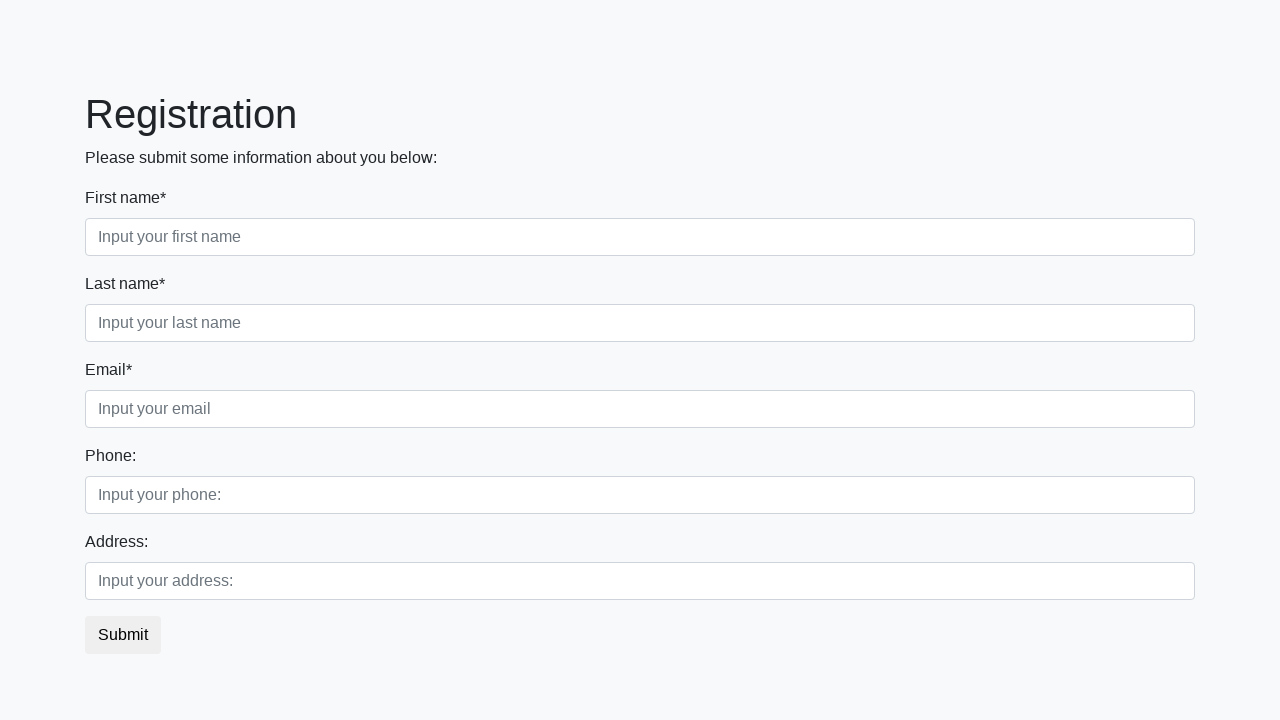

Filled first name field with 'John' on //input[@placeholder='Input your first name']
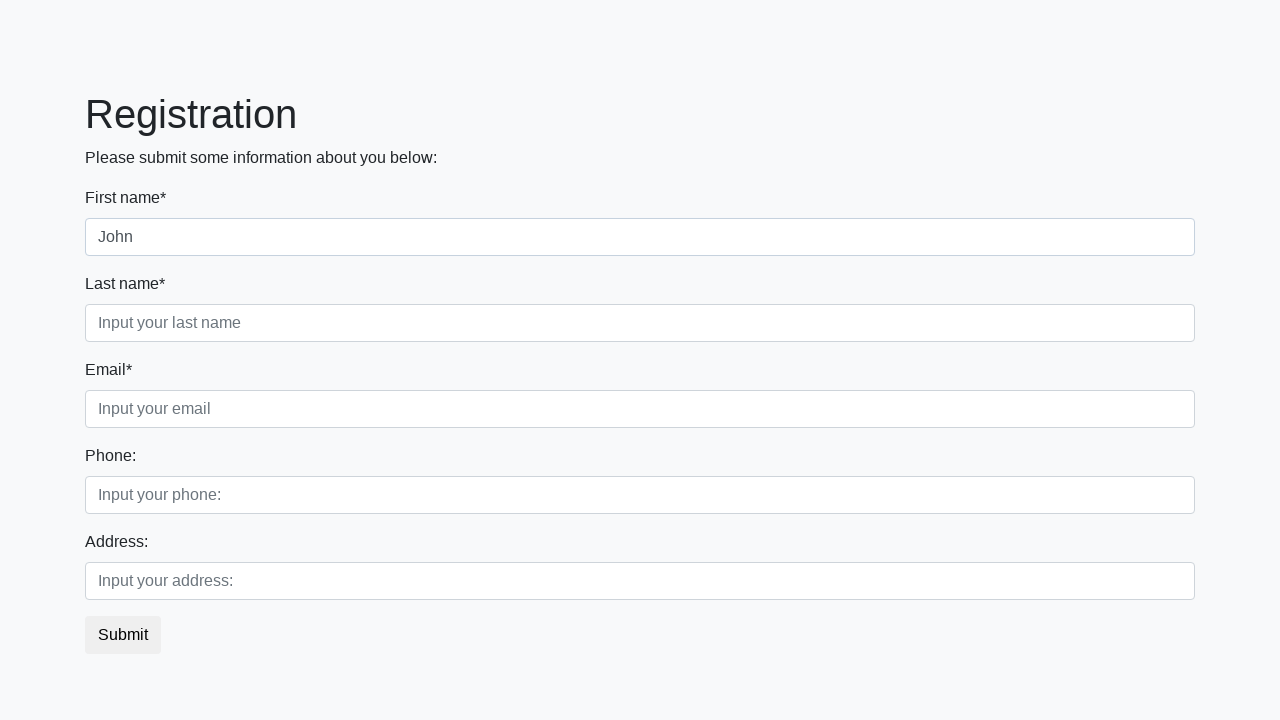

Filled last name field with 'Smith' on //input[@placeholder='Input your last name']
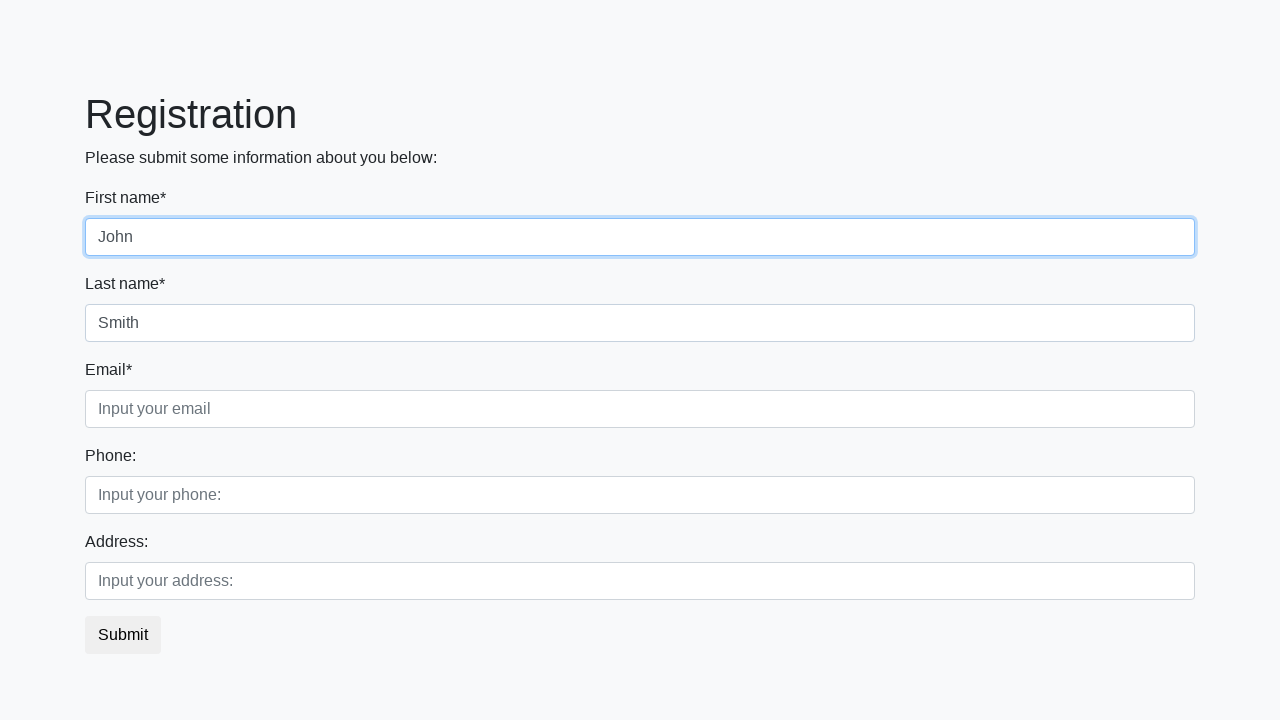

Filled email field with 'john.smith@example.com' on //input[@placeholder='Input your email']
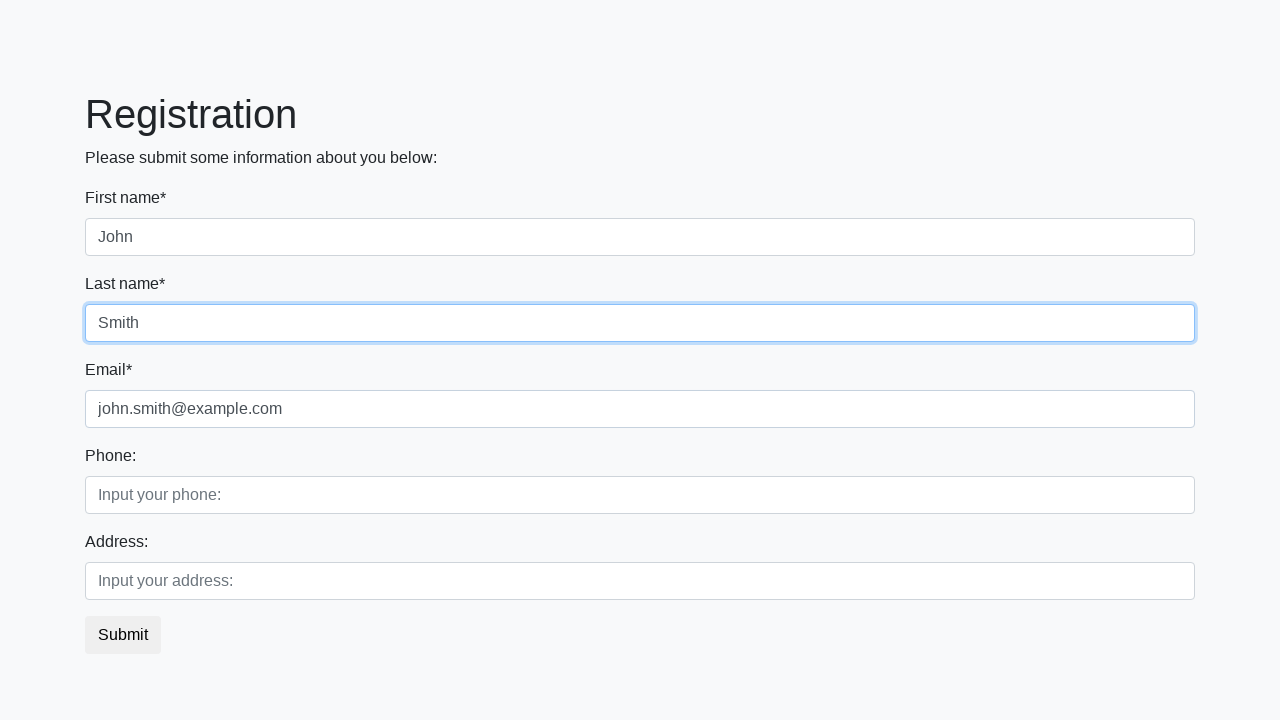

Filled phone field with '+1-555-1234' on //input[@placeholder='Input your phone:']
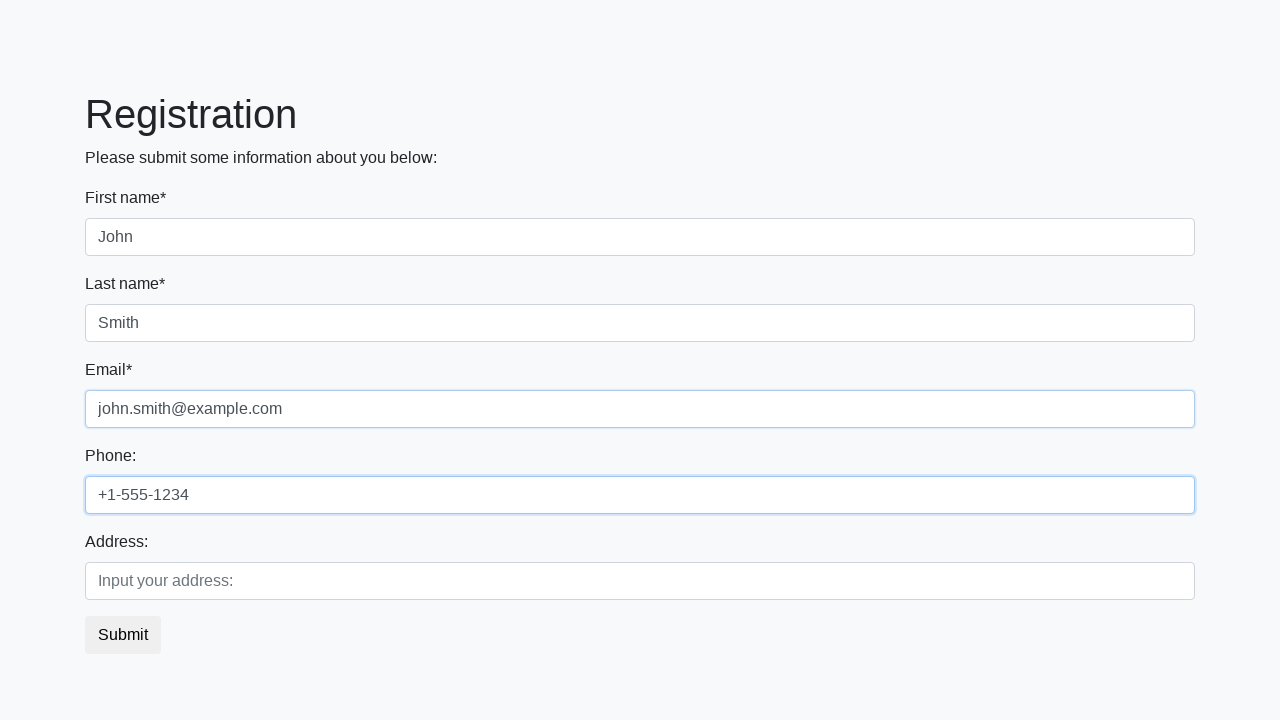

Filled address field with '123 Main St, New York' on //input[@placeholder='Input your address:']
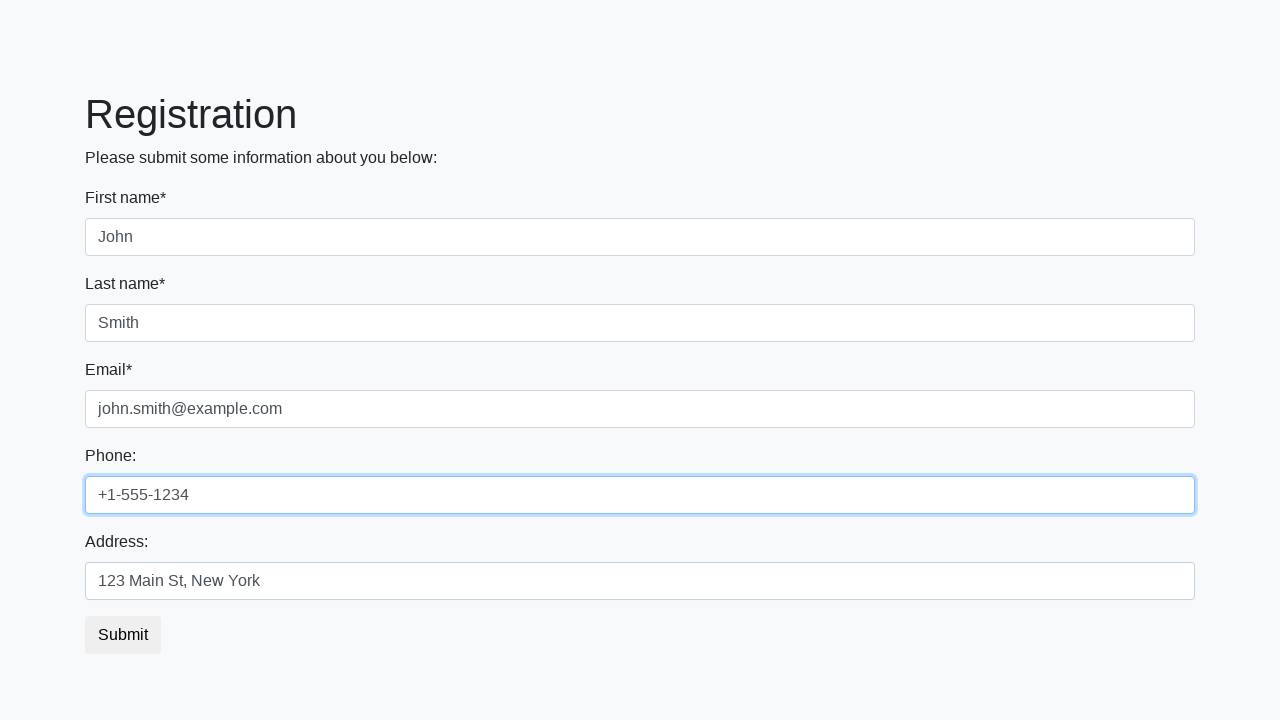

Clicked submit button to register at (123, 635) on .btn
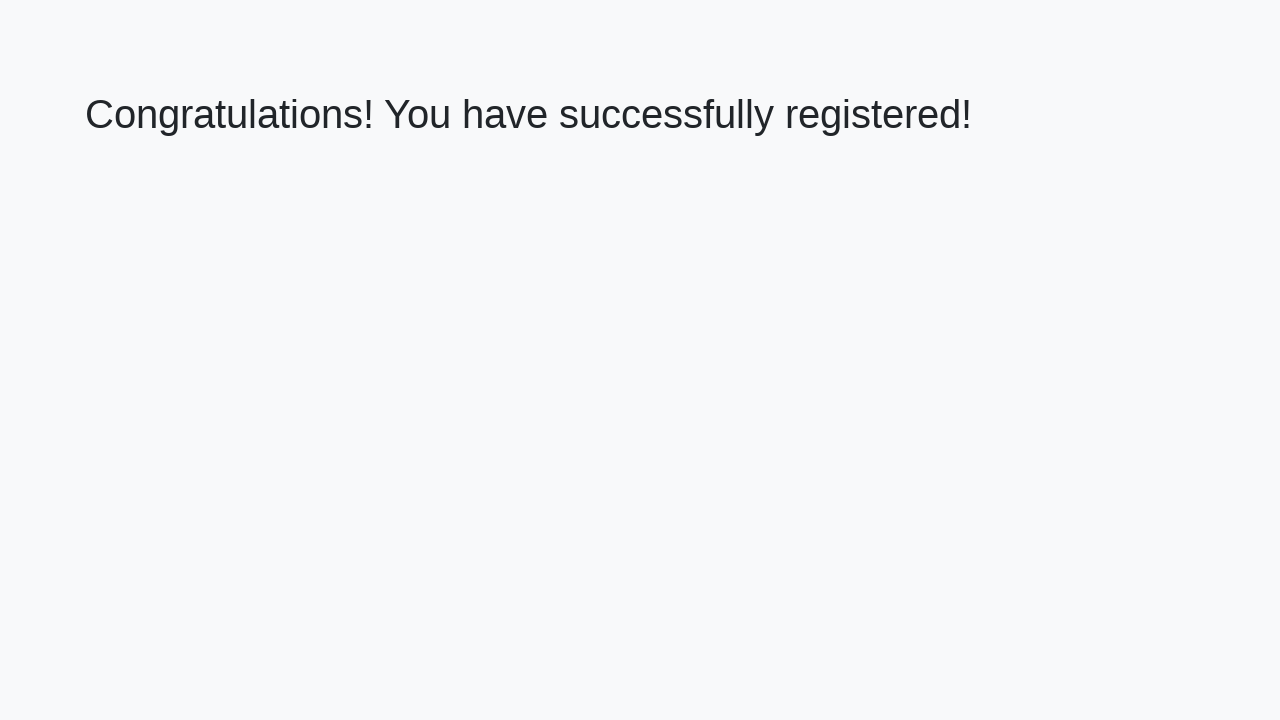

Success message heading loaded
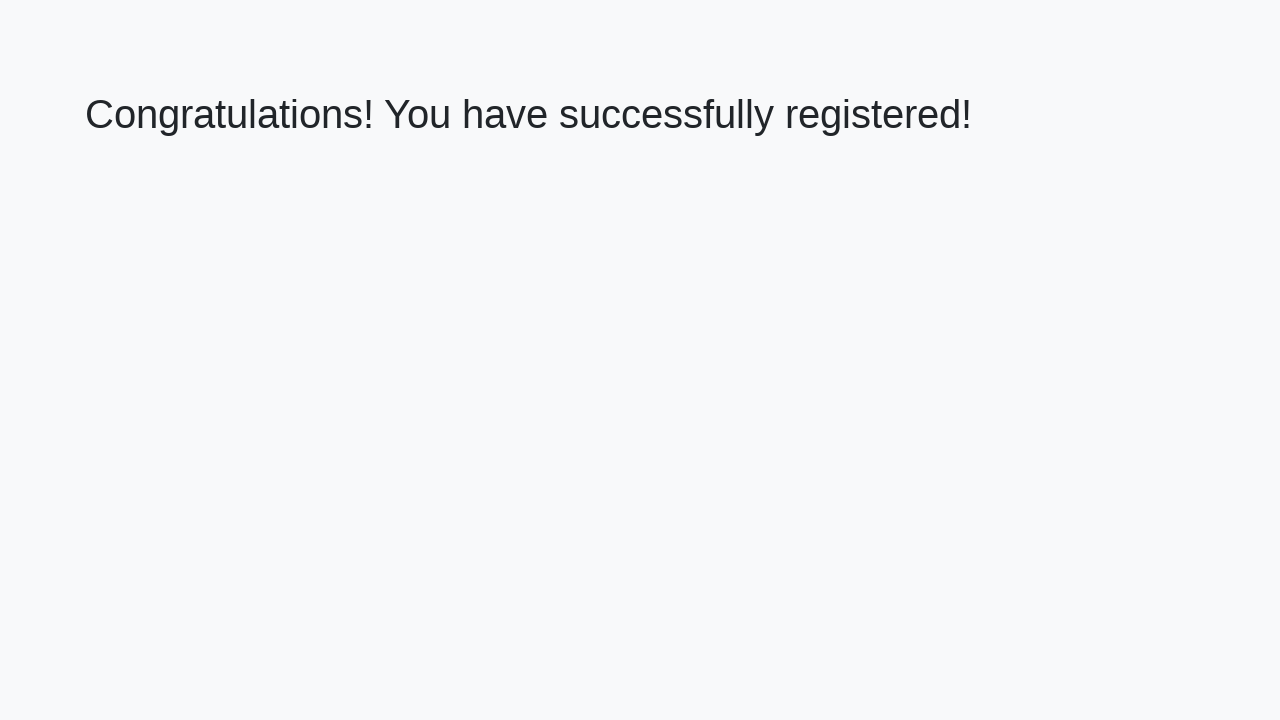

Retrieved success message text: 'Congratulations! You have successfully registered!'
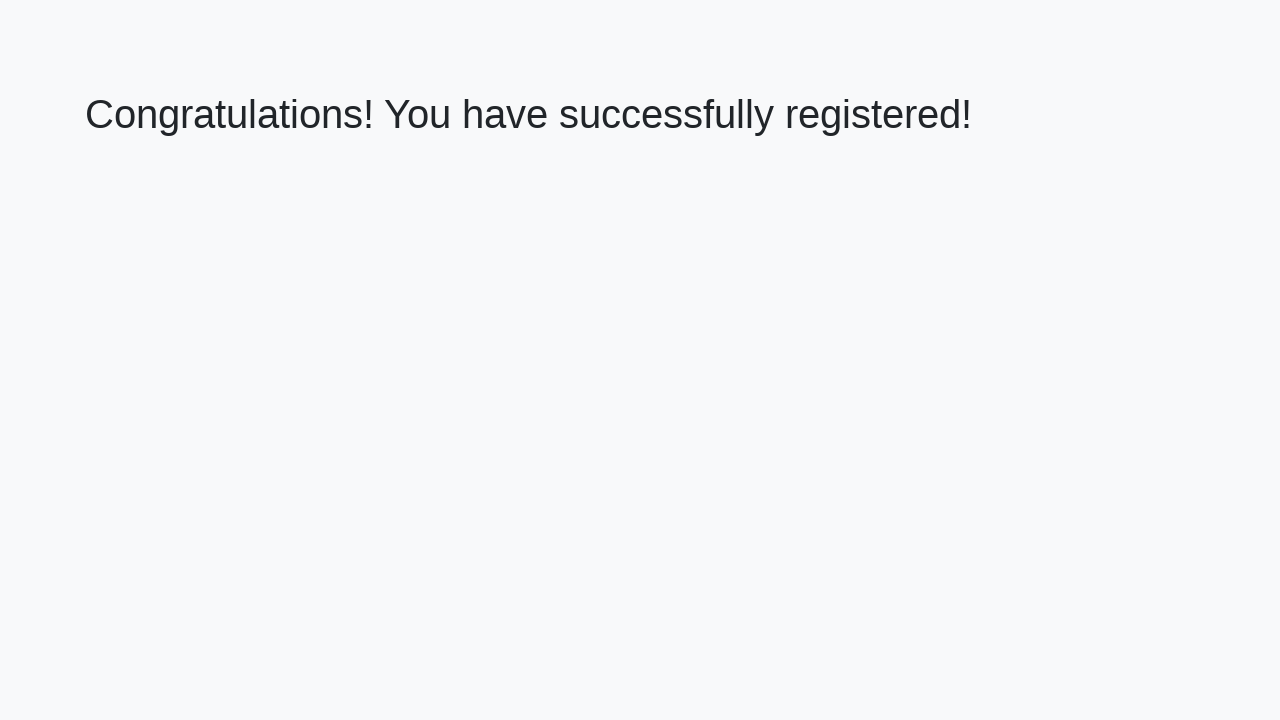

Verified successful registration message
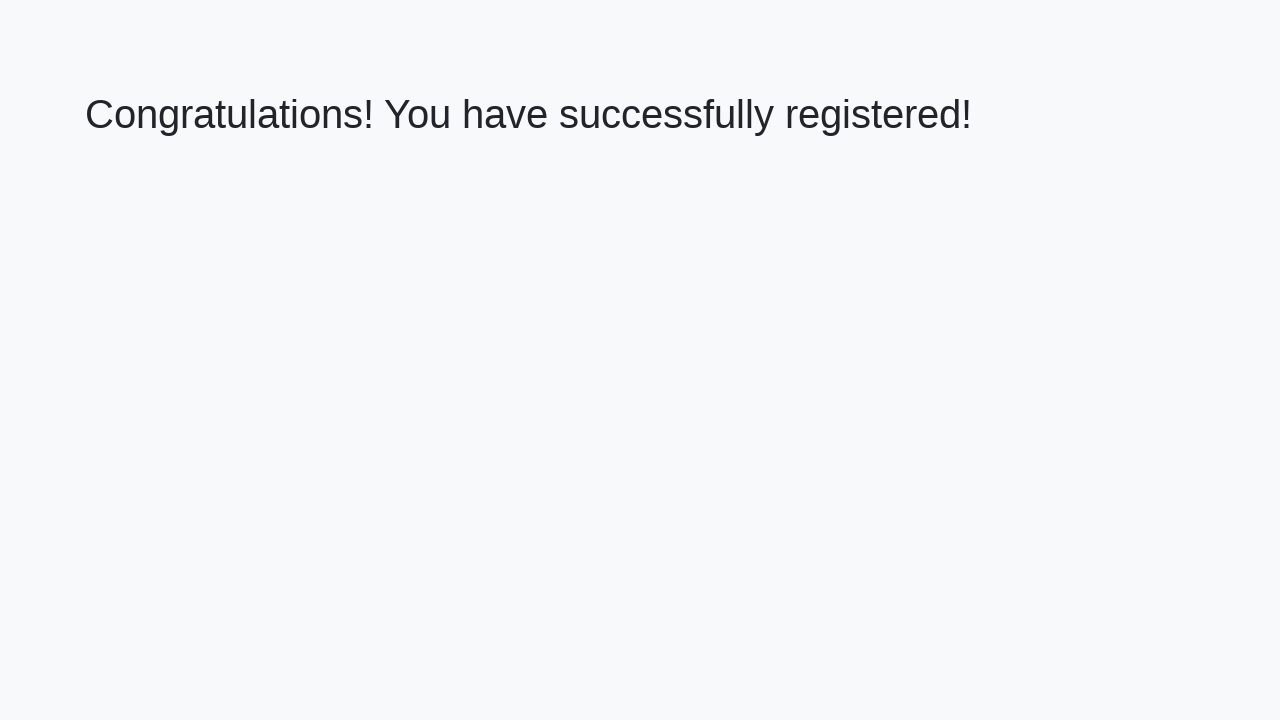

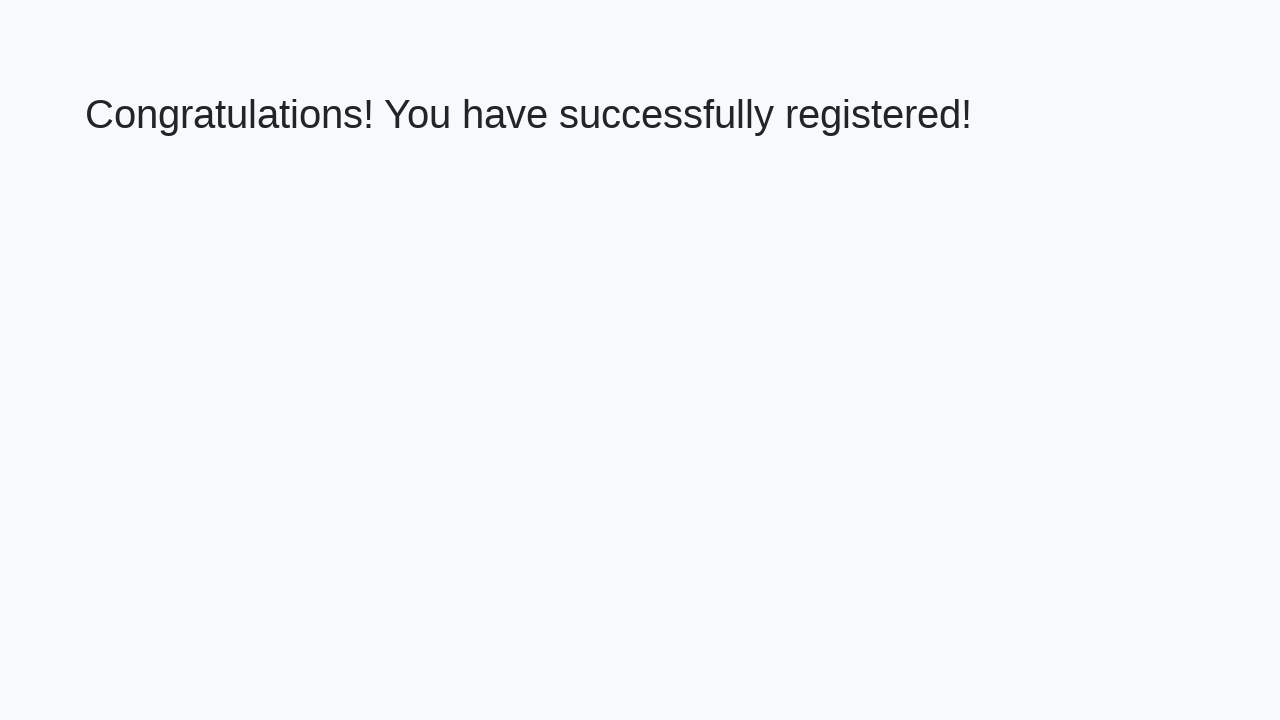